Tests various wait conditions on a demo page by clicking buttons and verifying element states and text changes

Starting URL: https://leafground.com/waits.xhtml

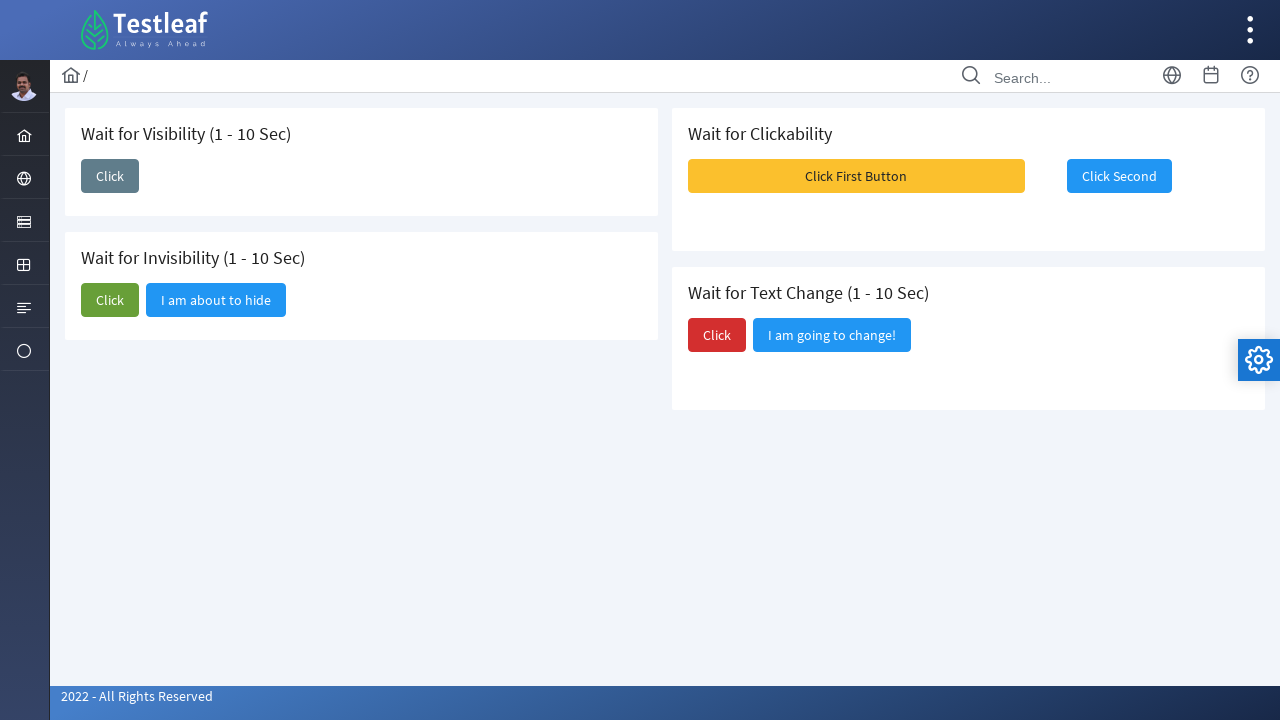

Clicked first button to trigger second button appearance at (856, 176) on xpath=//span[text()='Click First Button']
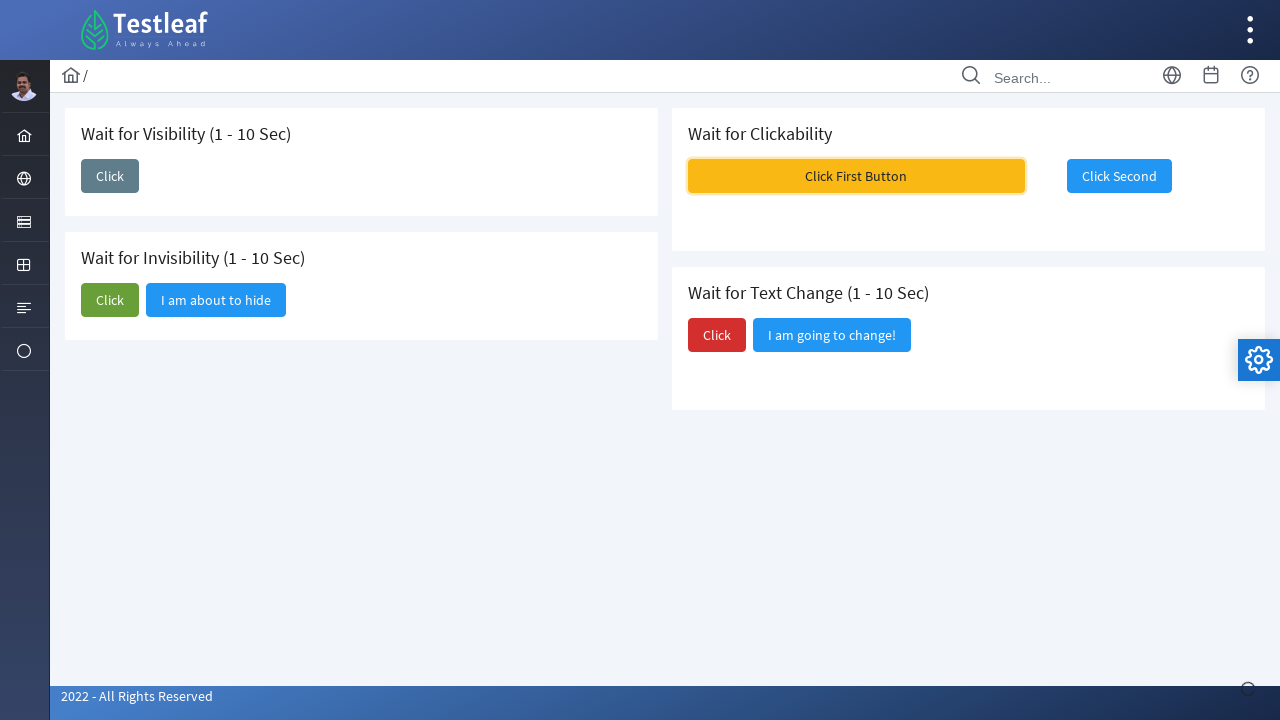

Waited for second button to become visible
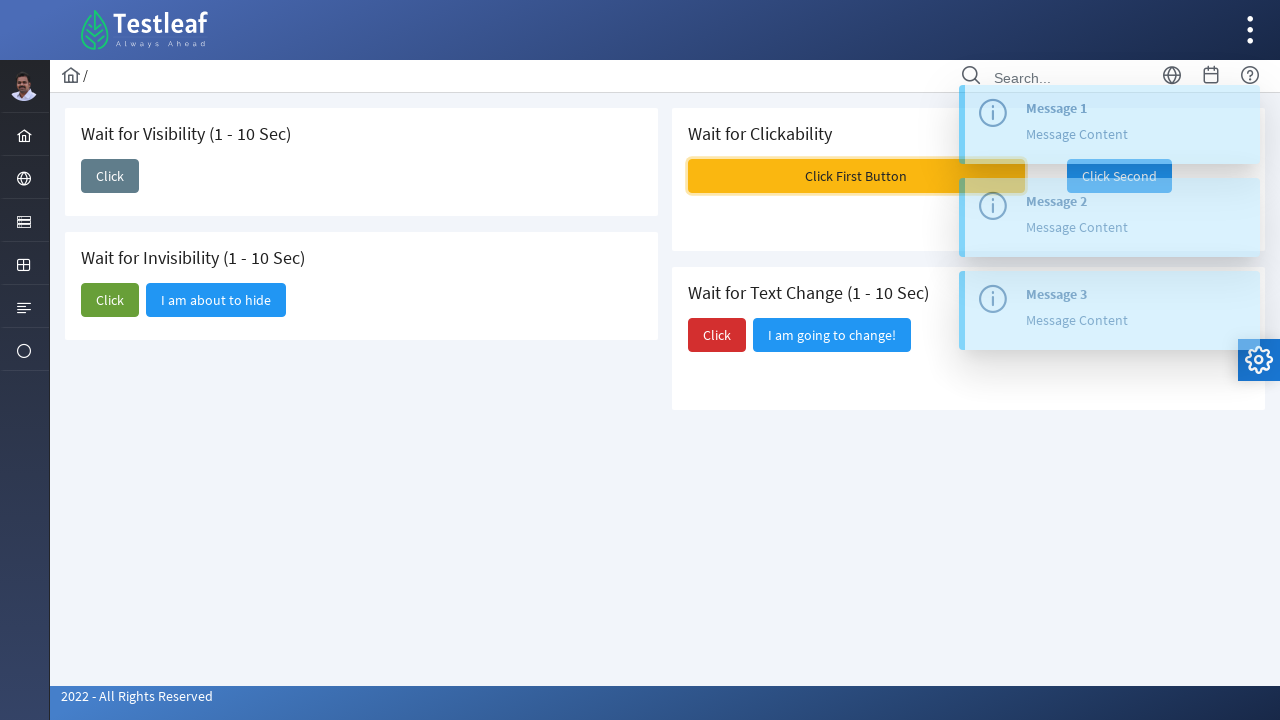

Clicked hidden element via JavaScript
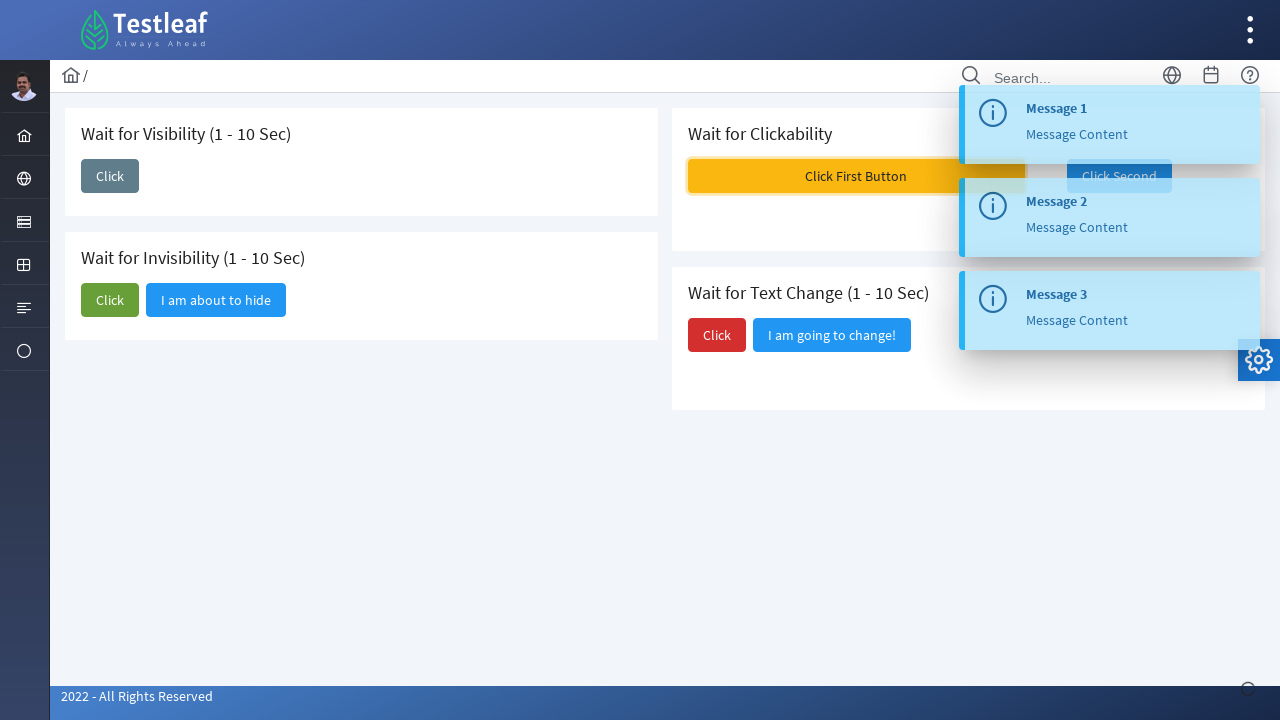

Checked if second button is enabled: True
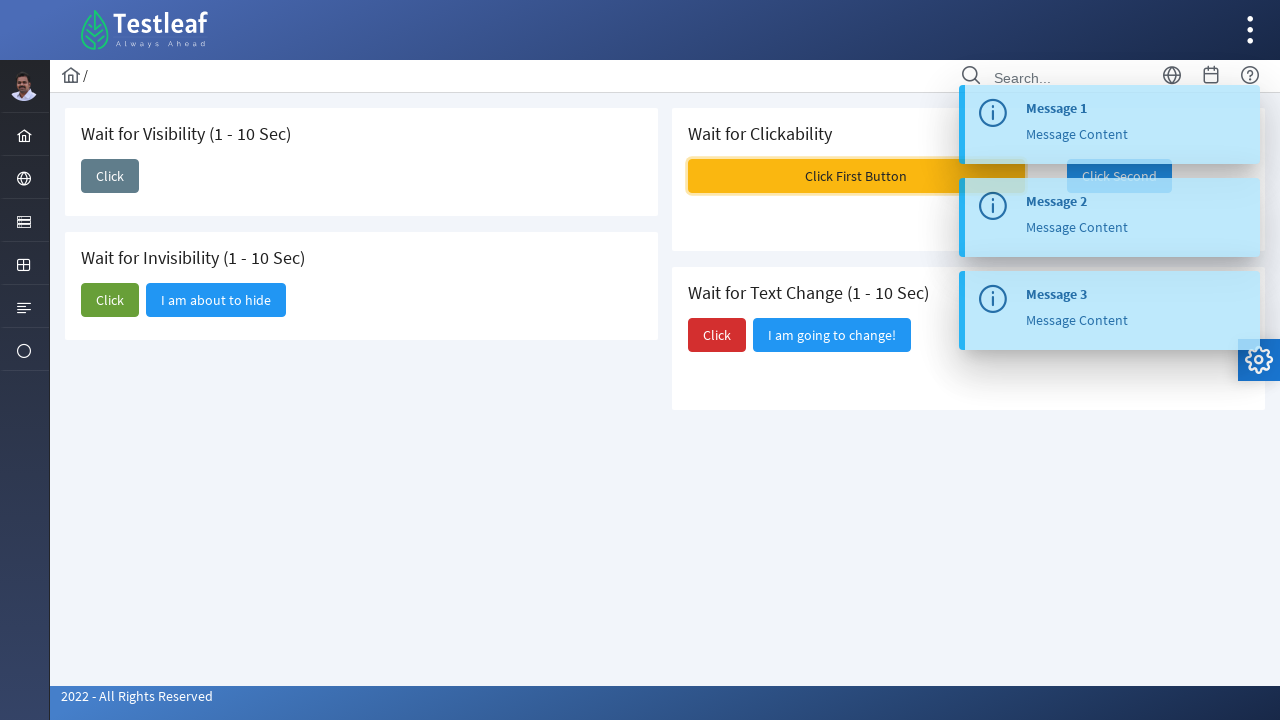

Clicked button to trigger text change at (717, 335) on xpath=(//span[text()='Click'])[3]
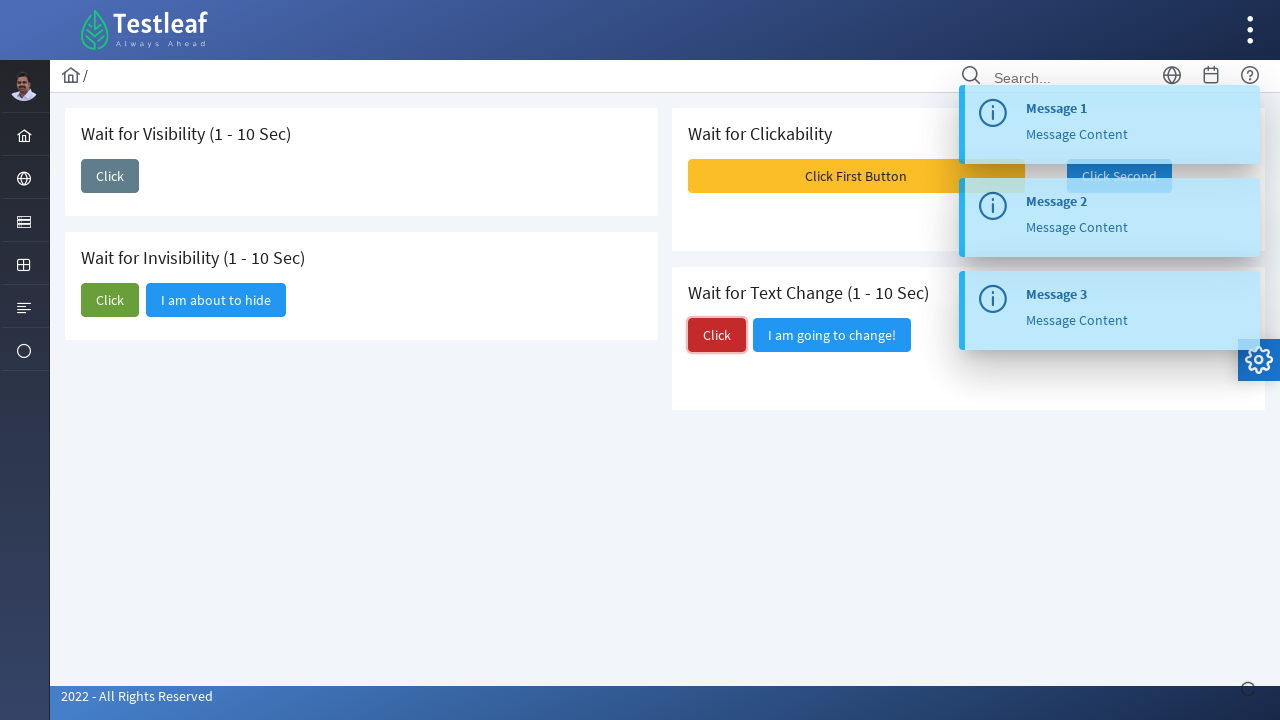

Retrieved initial text: I am going to change!
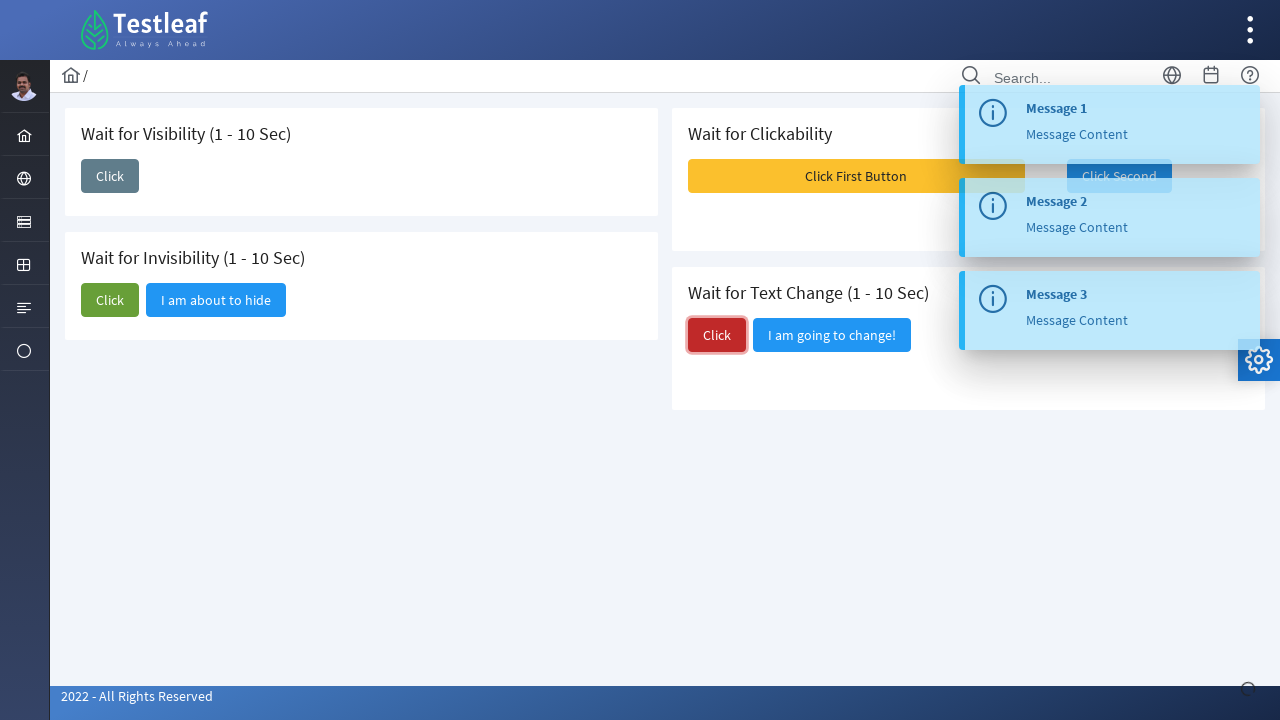

Waited for text to change and element became visible
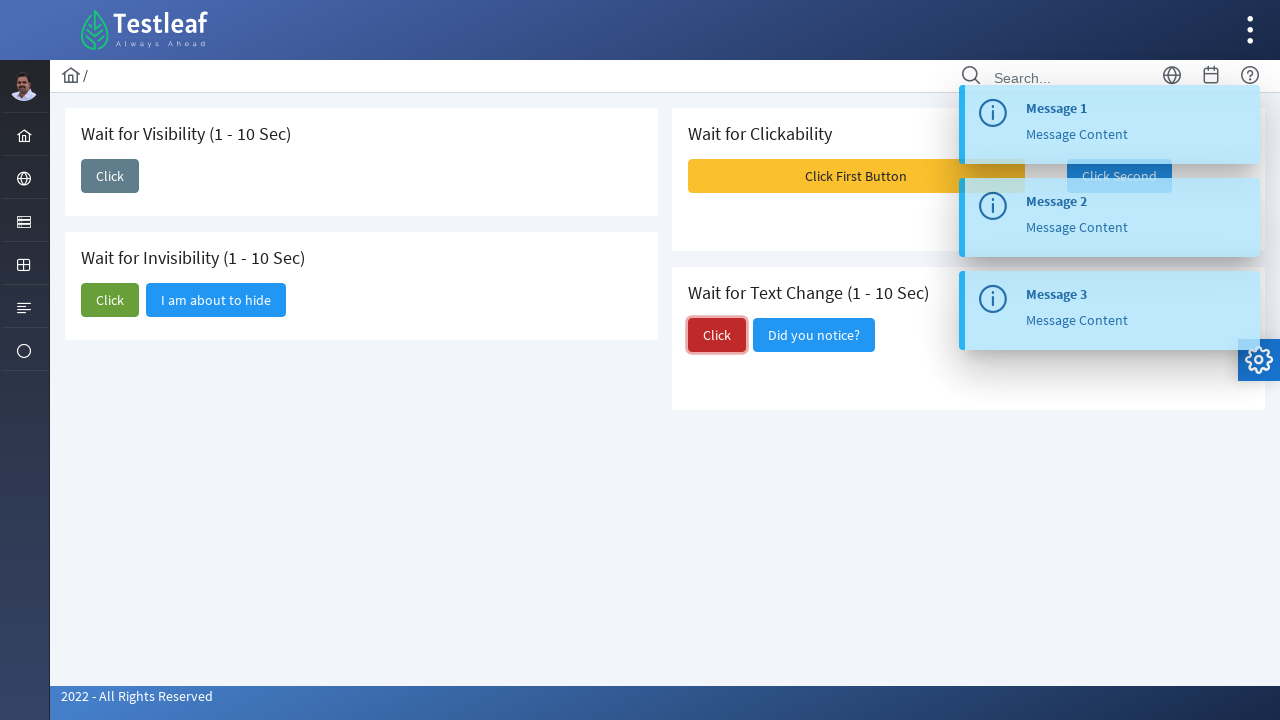

Retrieved changed text: Did you notice?
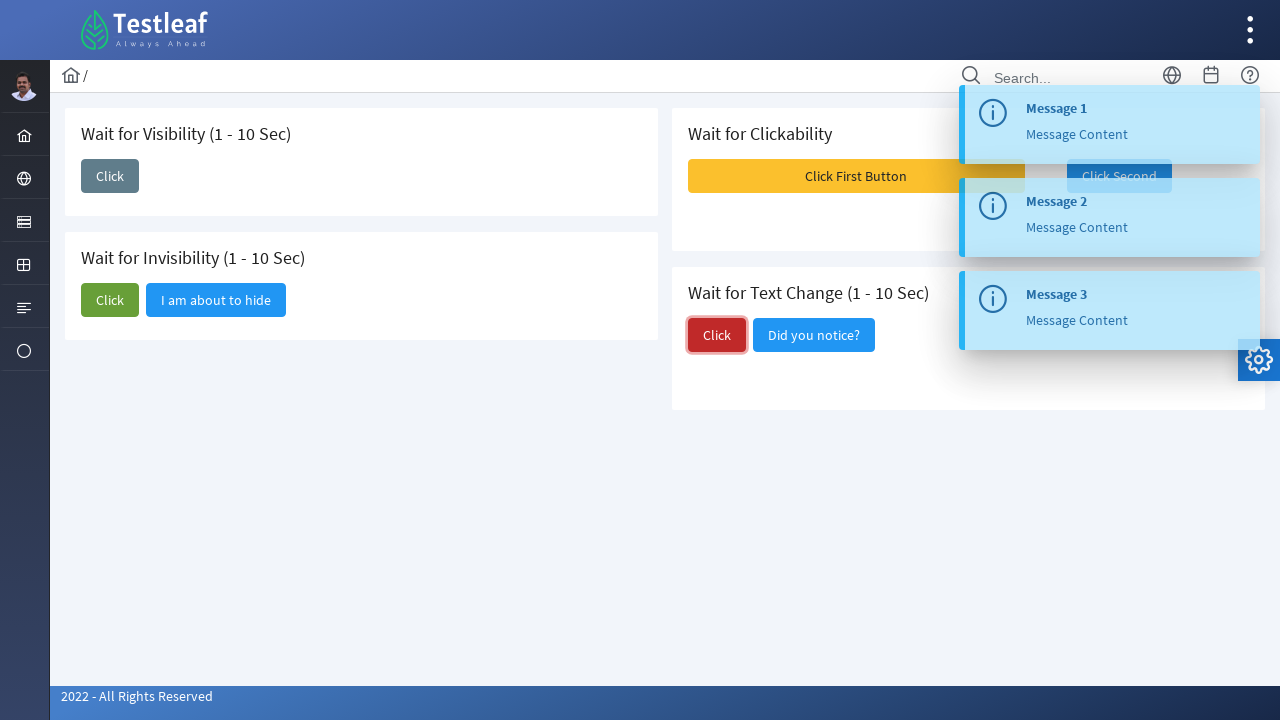

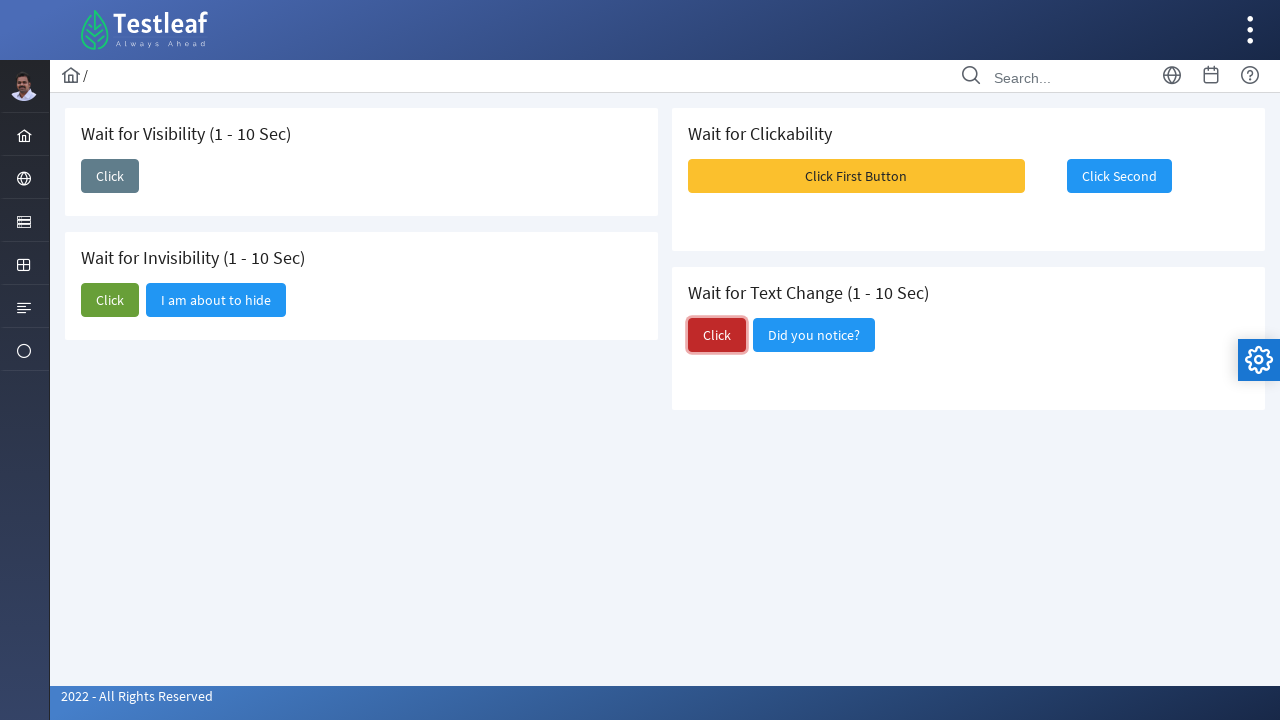